Tests drag and drop functionality by dragging a source element and dropping it onto a target element using click, hold, move, and release actions

Starting URL: https://jqueryui.com/resources/demos/droppable/default.html

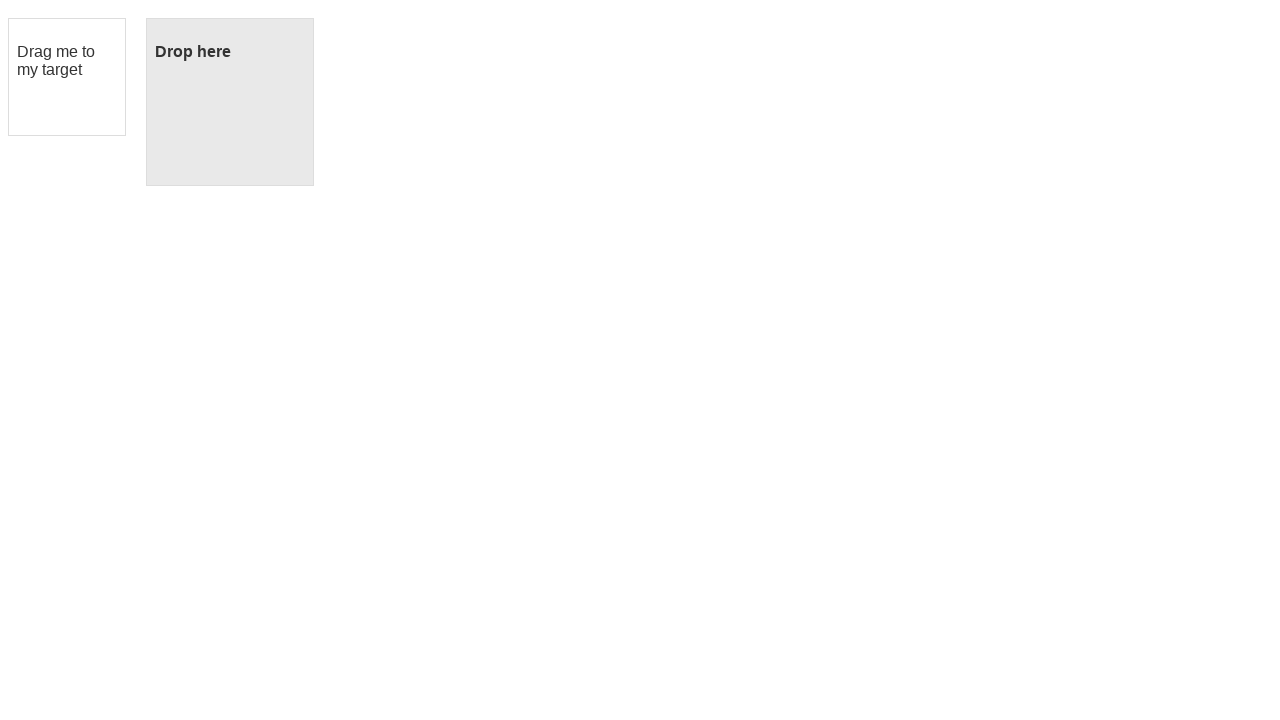

Waited for draggable element to be present
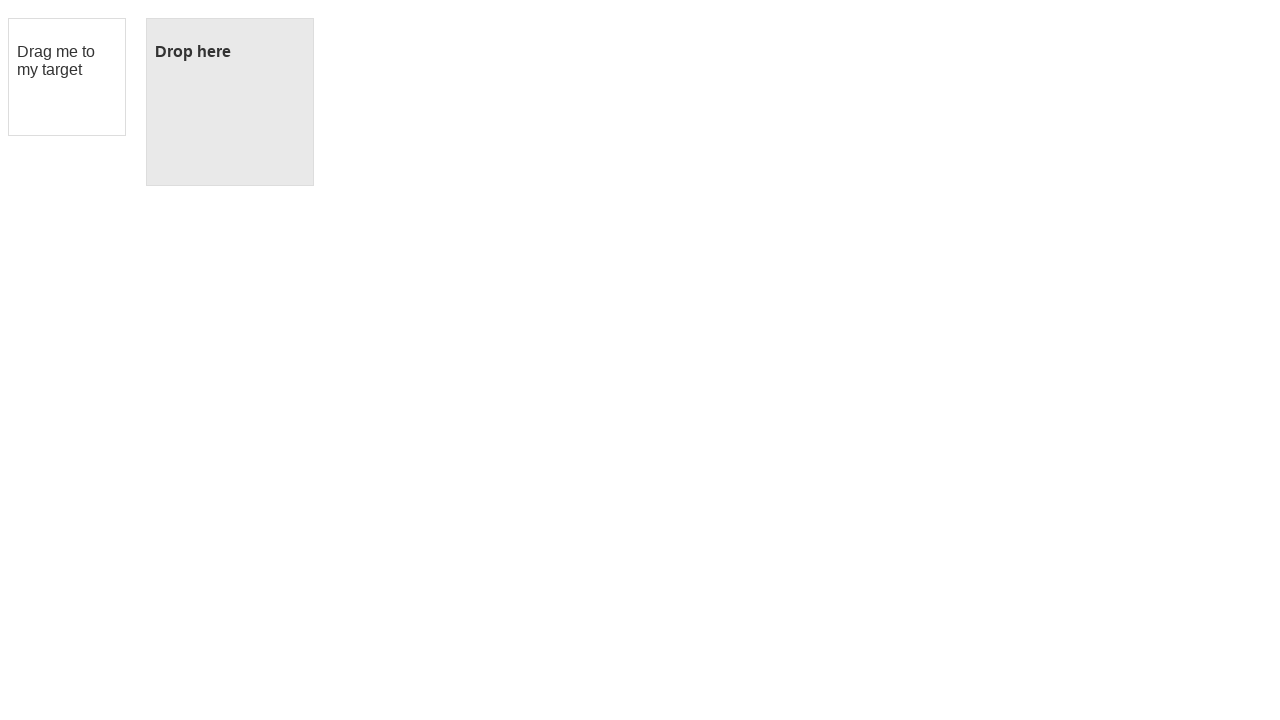

Waited for droppable element to be present
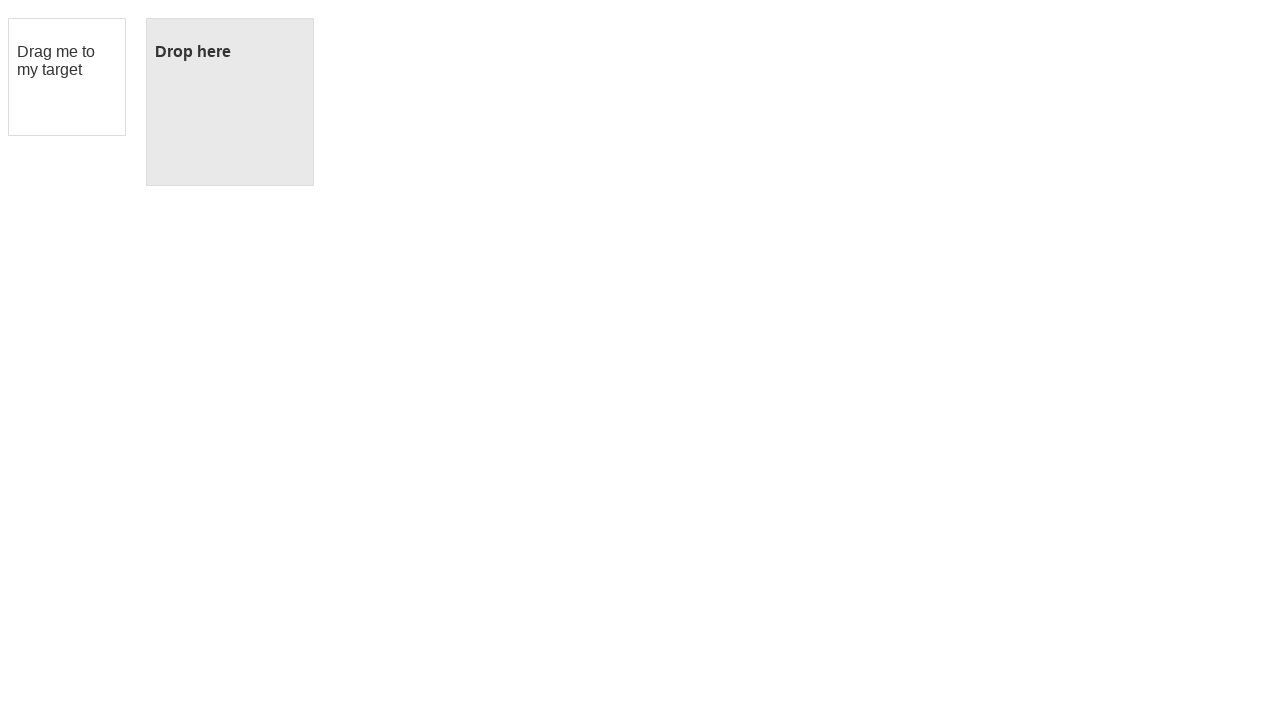

Located draggable source element
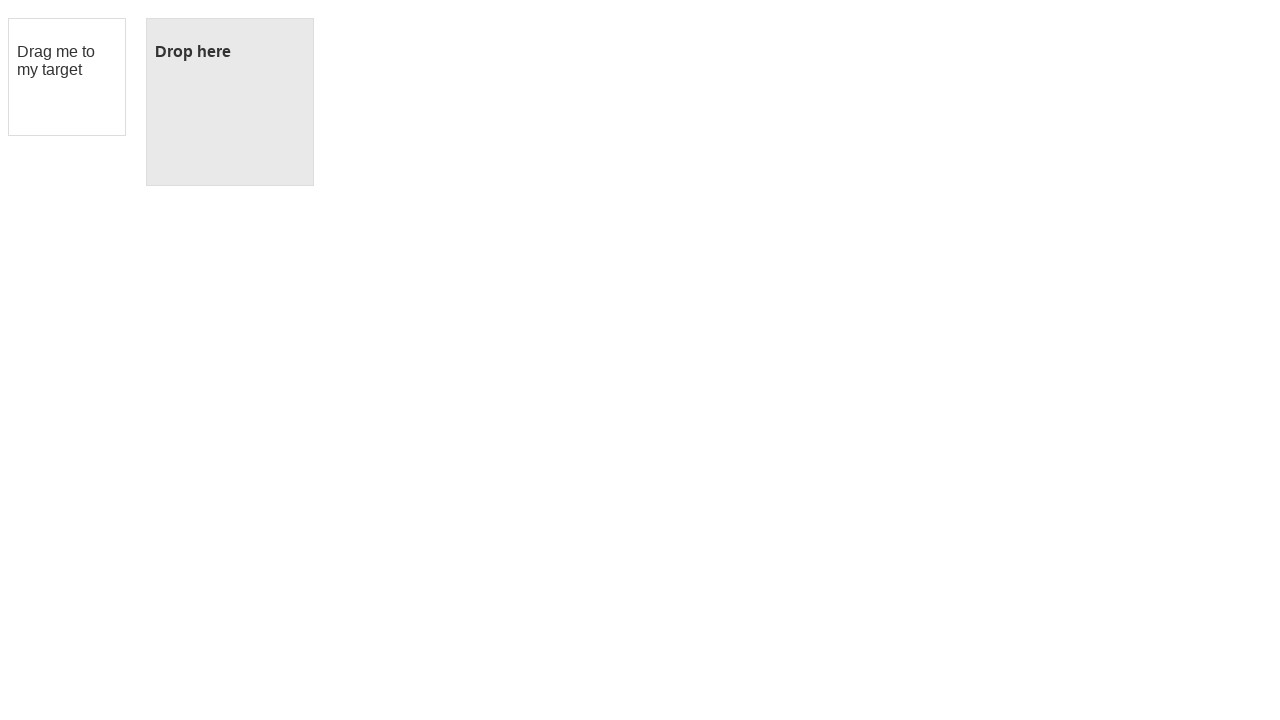

Located droppable target element
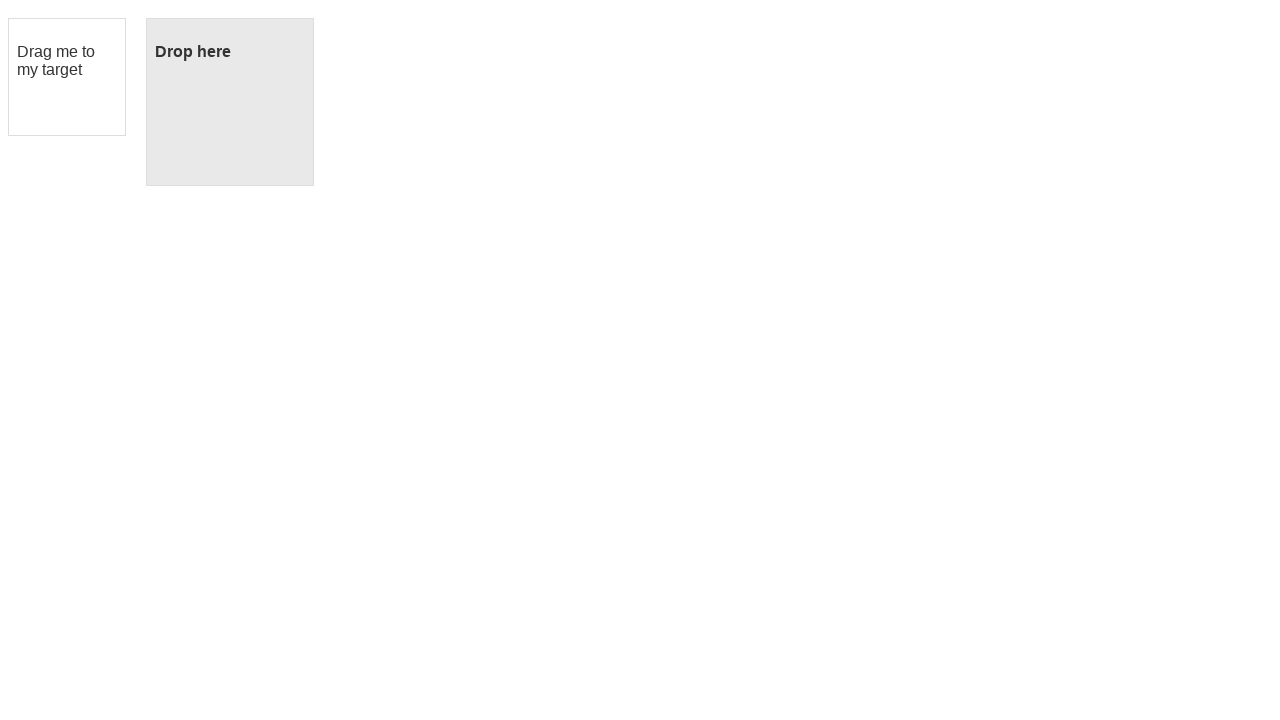

Dragged source element onto target element at (230, 102)
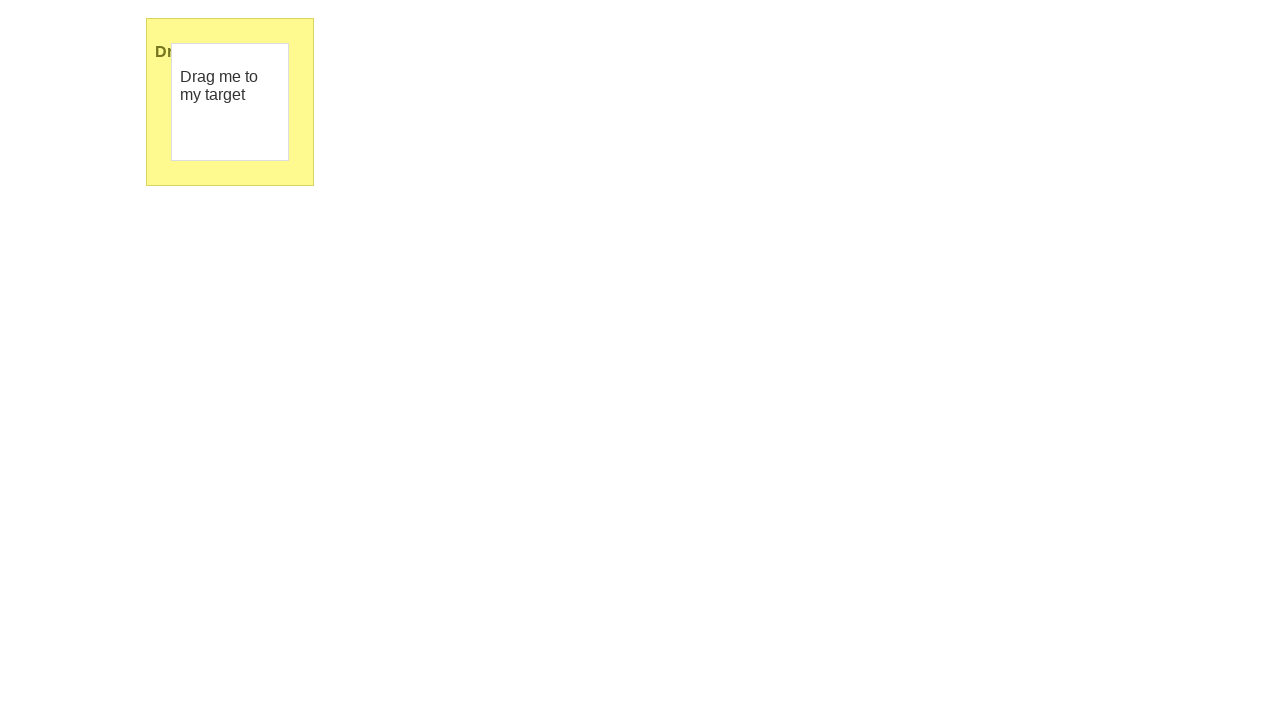

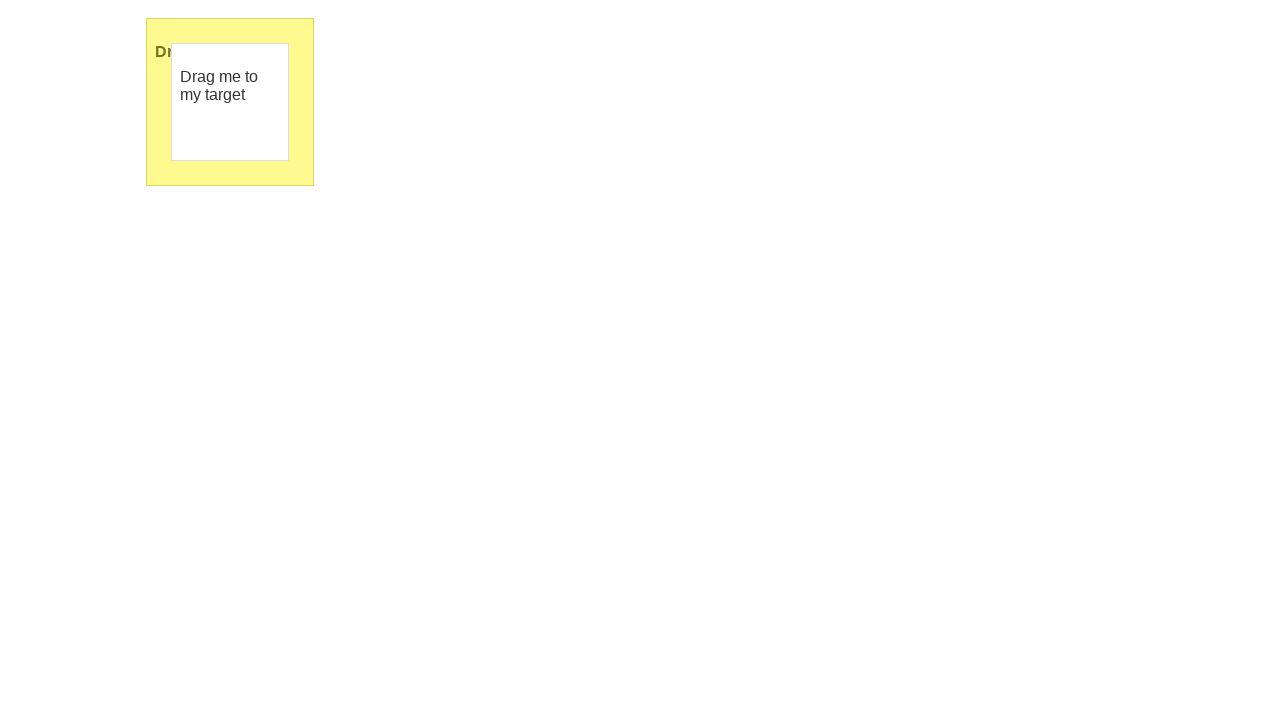